Navigates to a Japanese lyrics site and clicks on the "名作アーカイブ" (Masterpiece Archive) link

Starting URL: https://uta.pw/sakusibbs/

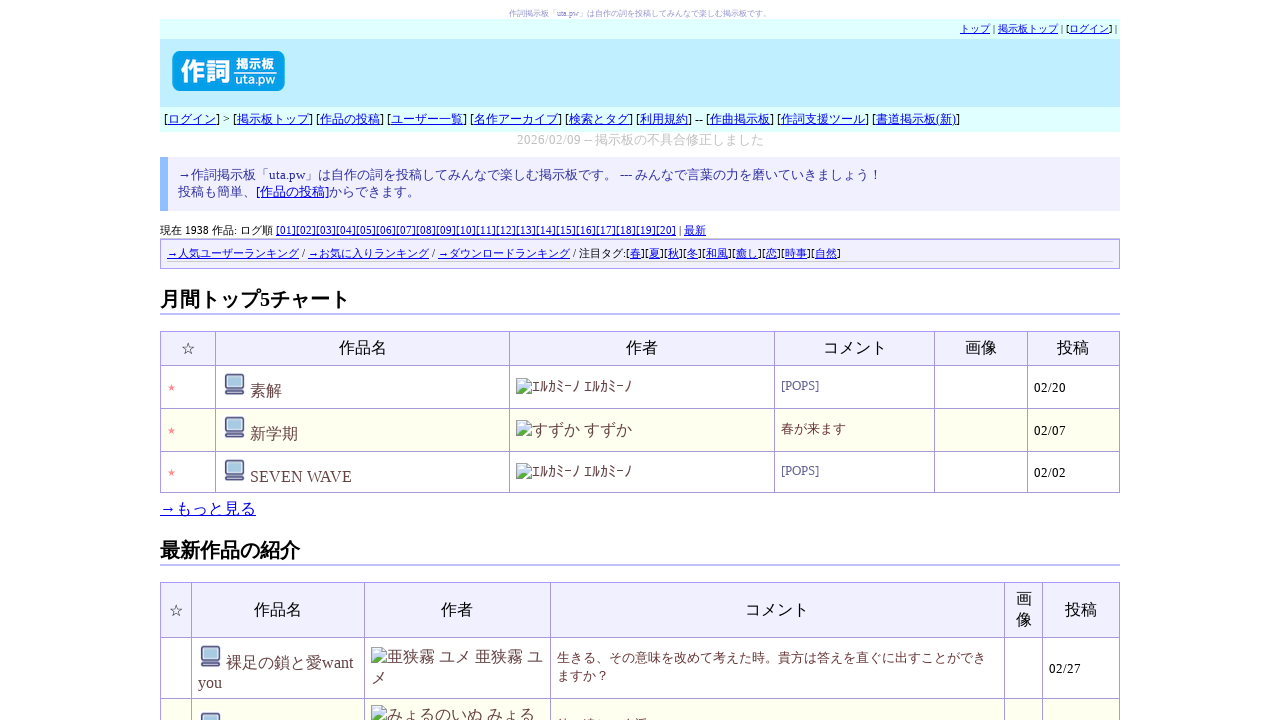

Clicked on the 名作アーカイブ (Masterpiece Archive) link at (516, 119) on text=名作アーカイブ
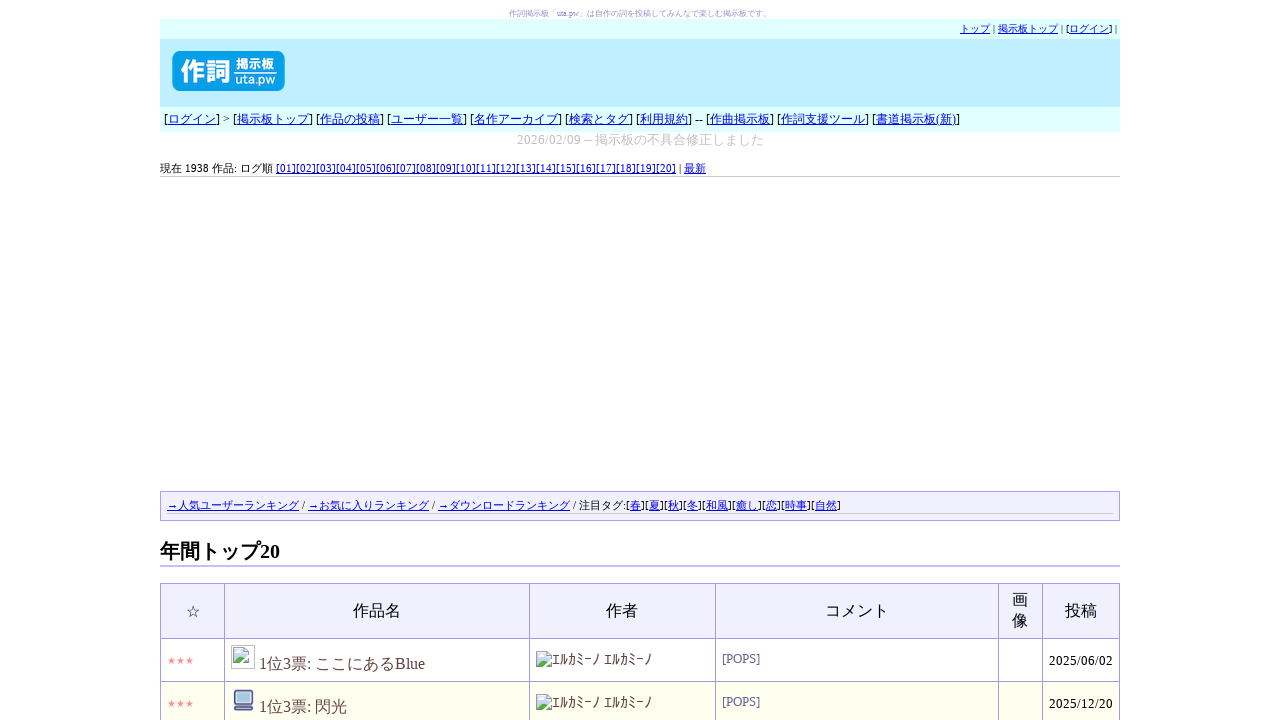

Waited for page to load (domcontentloaded)
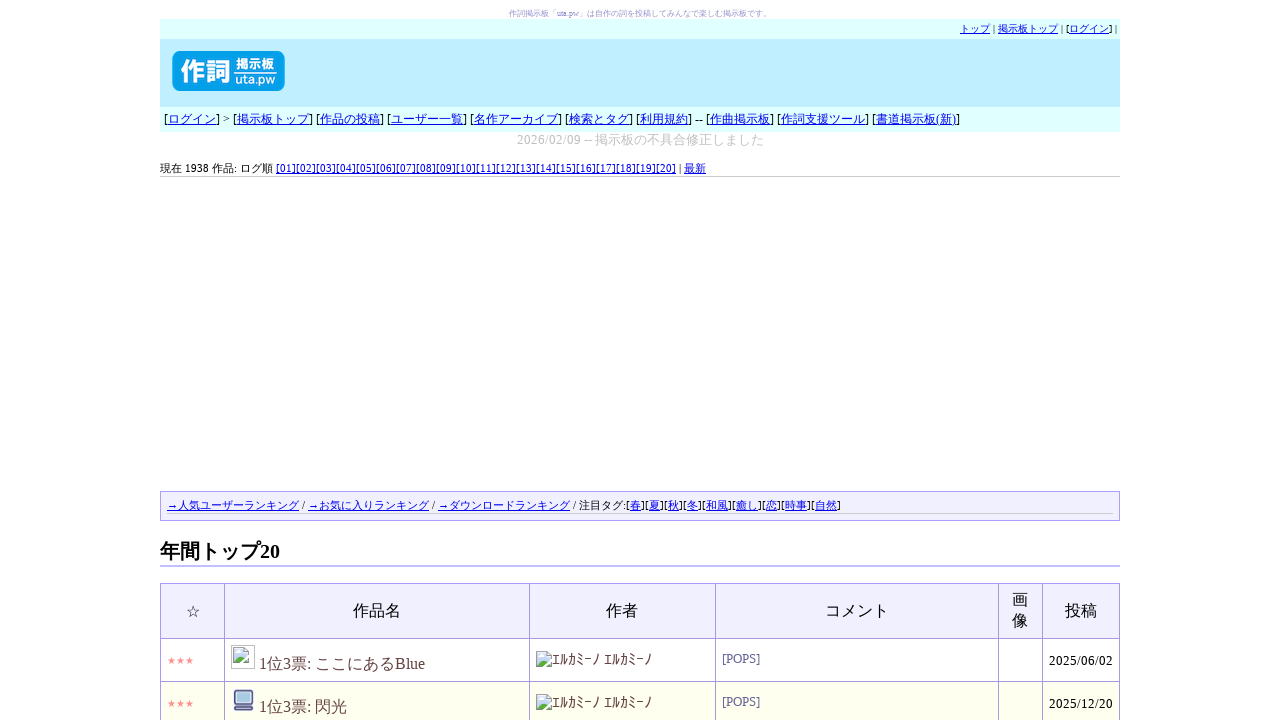

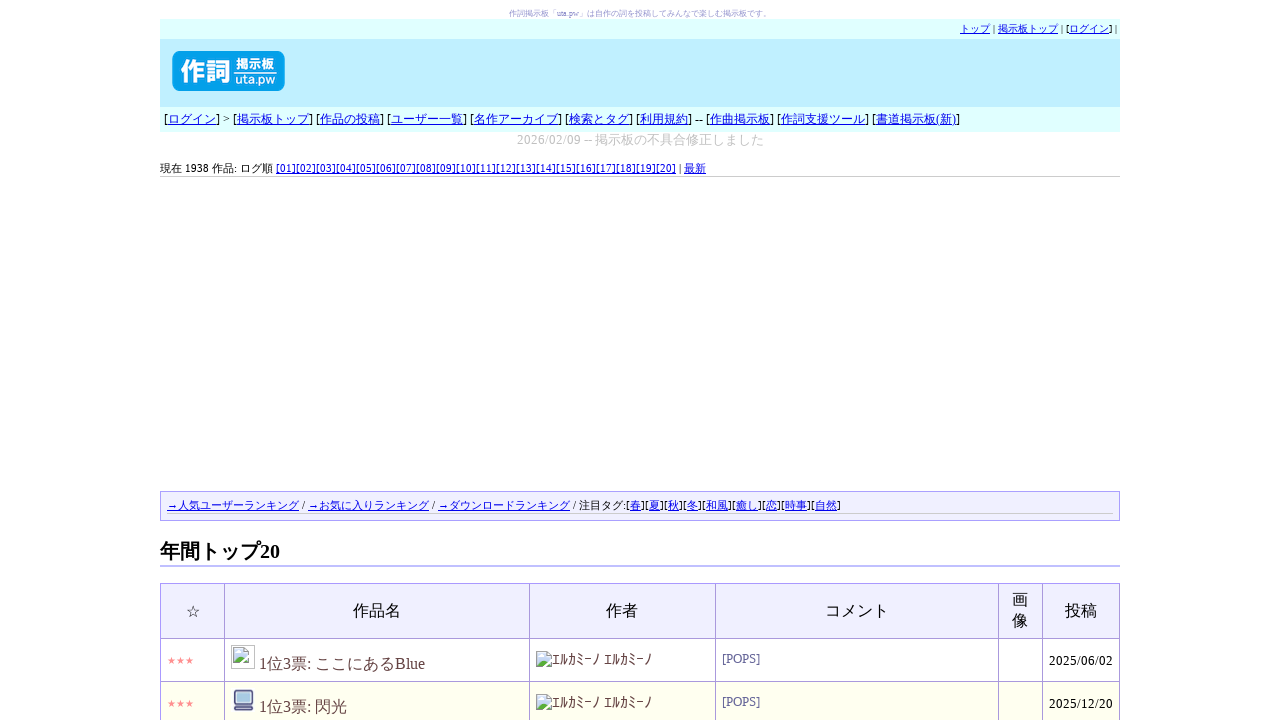